Tests iframe interaction by locating a frame and filling an input field within it

Starting URL: https://demo.automationtesting.in/Frames.html

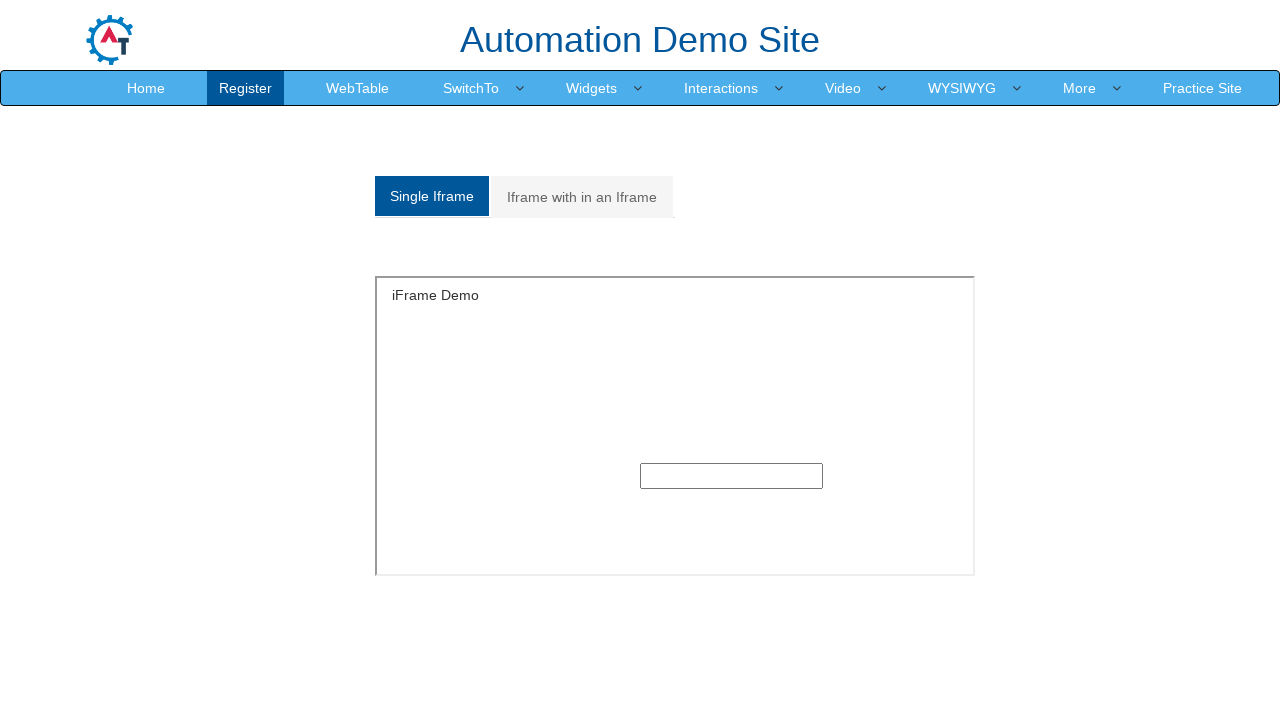

Located iframe with ID 'singleframe'
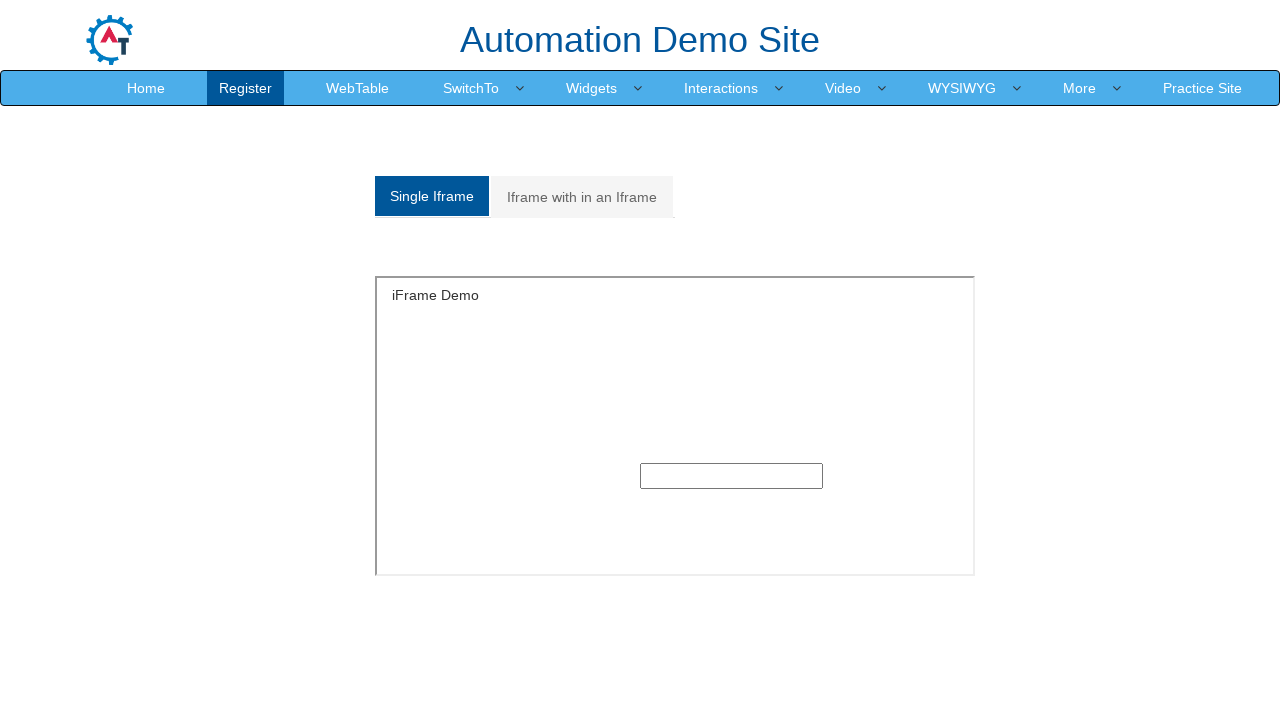

Filled input field within iframe with 'Hello World' on #singleframe >> internal:control=enter-frame >> input
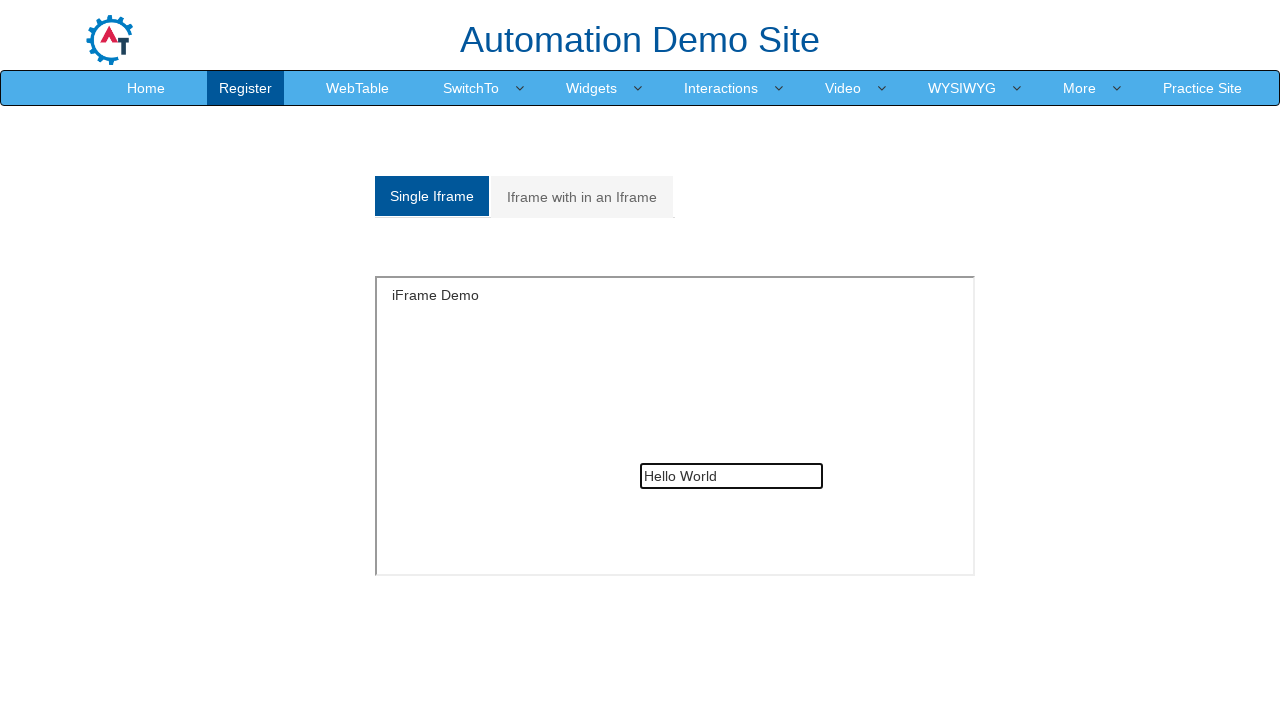

Waited 1000ms for input to be filled
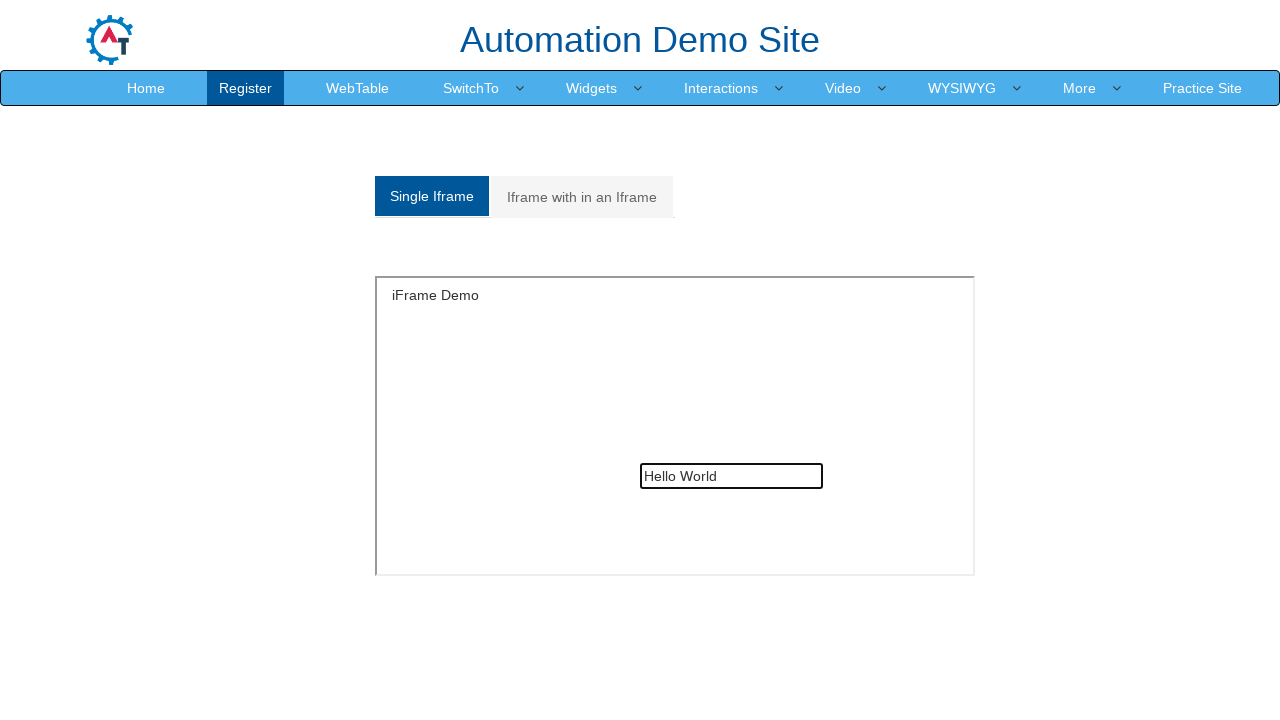

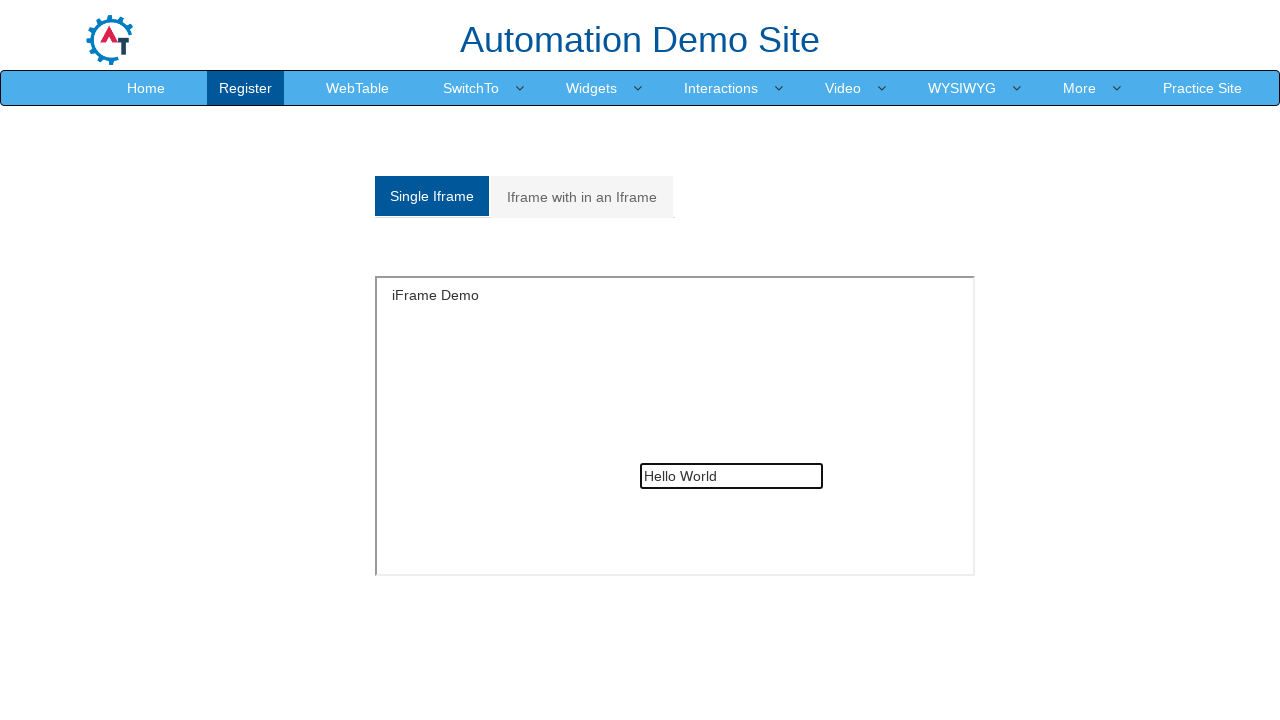